Tests Bootstrap dropdown functionality by opening a dropdown menu and selecting the "JavaScript" option from the list of menu items.

Starting URL: http://seleniumpractise.blogspot.com/2016/08/bootstrap-dropdown-example-for-selenium.html

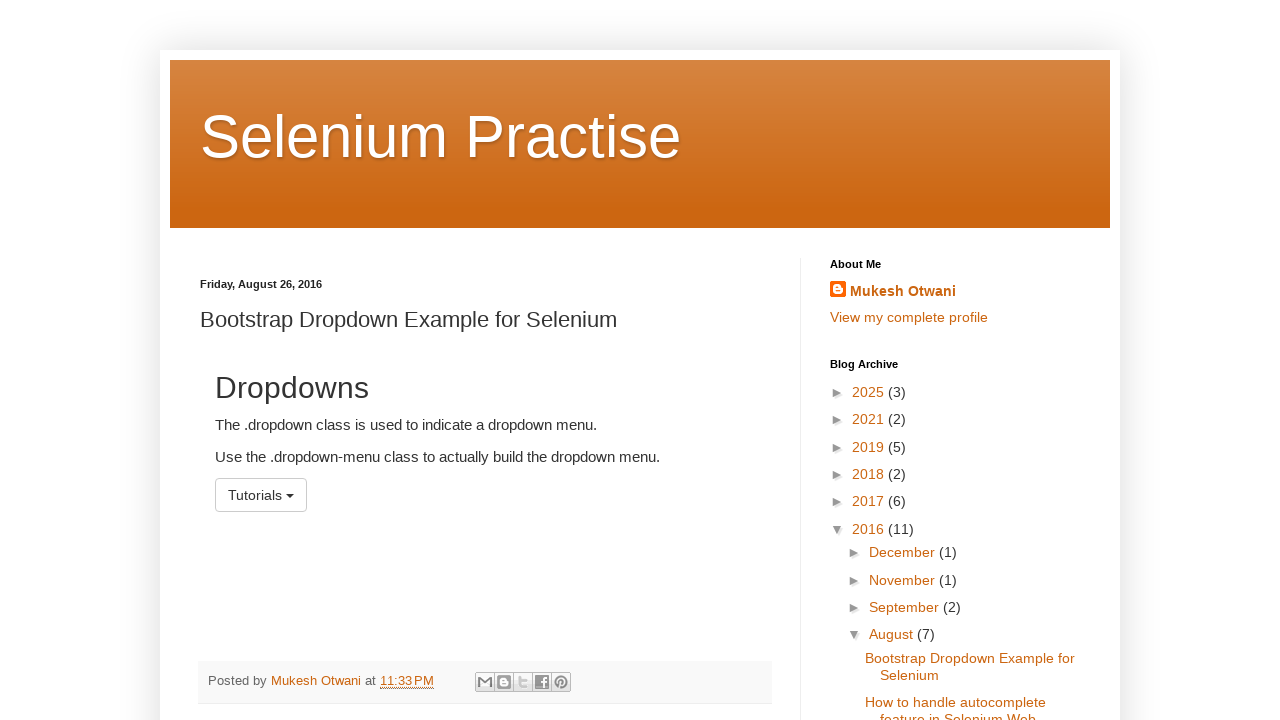

Clicked dropdown button to open Bootstrap dropdown menu at (261, 495) on button#menu1
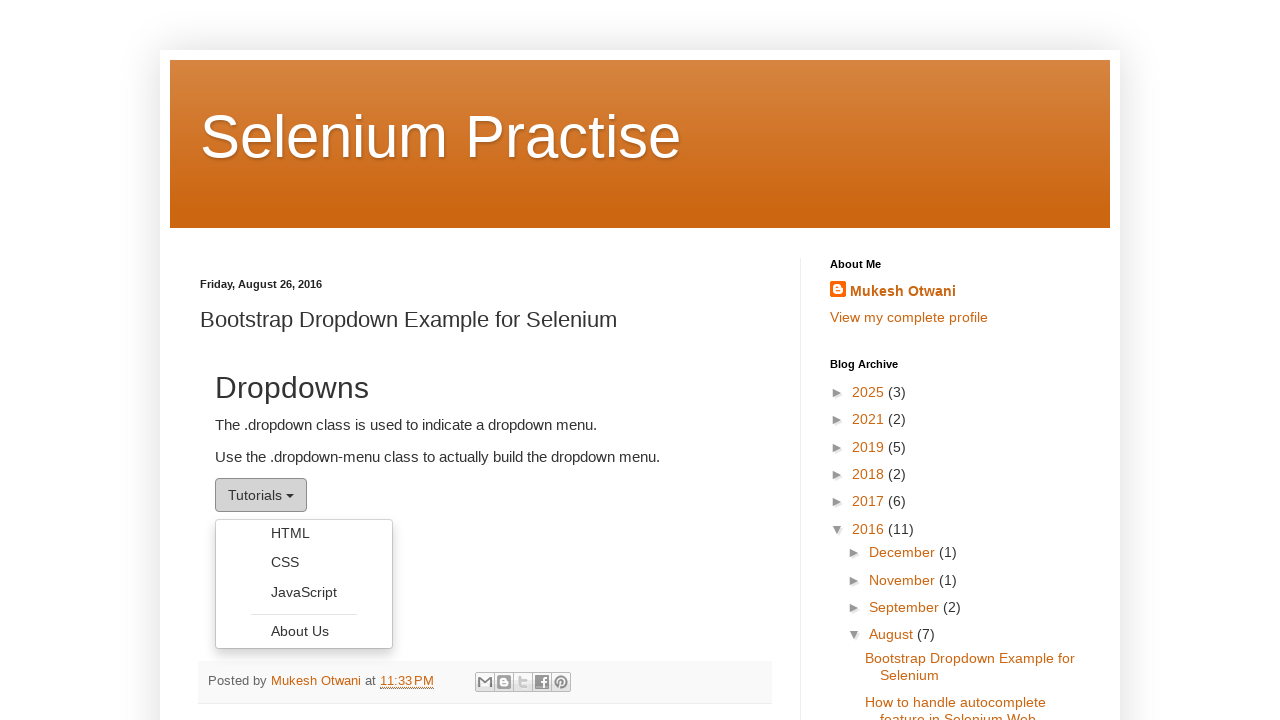

Dropdown menu items loaded and visible
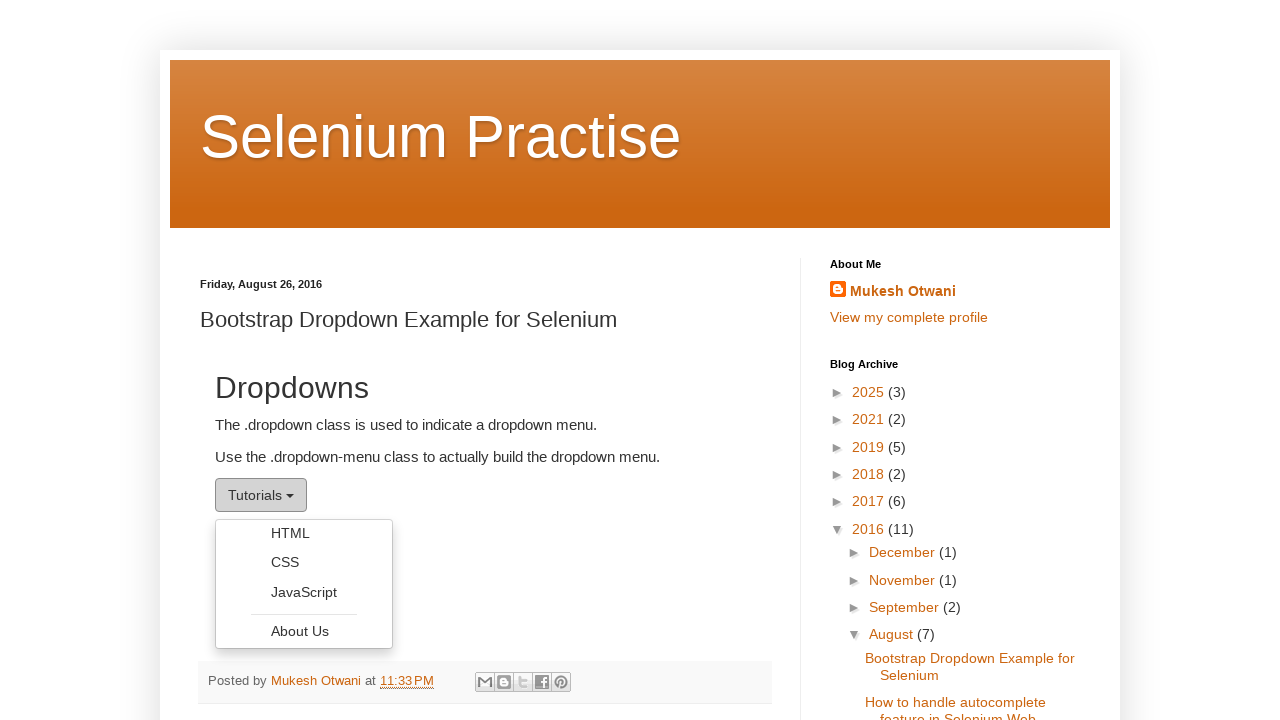

Located 4 dropdown menu items
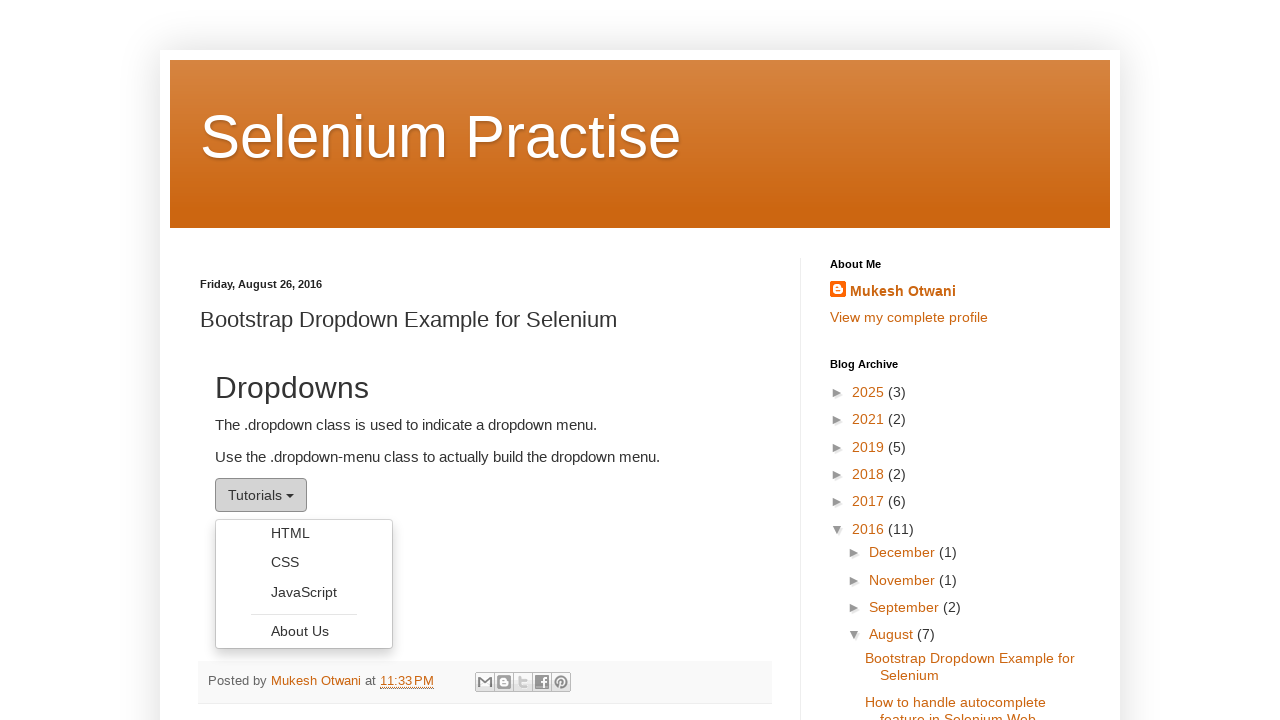

Selected 'JavaScript' option from dropdown menu at (304, 592) on ul.dropdown-menu li a >> nth=2
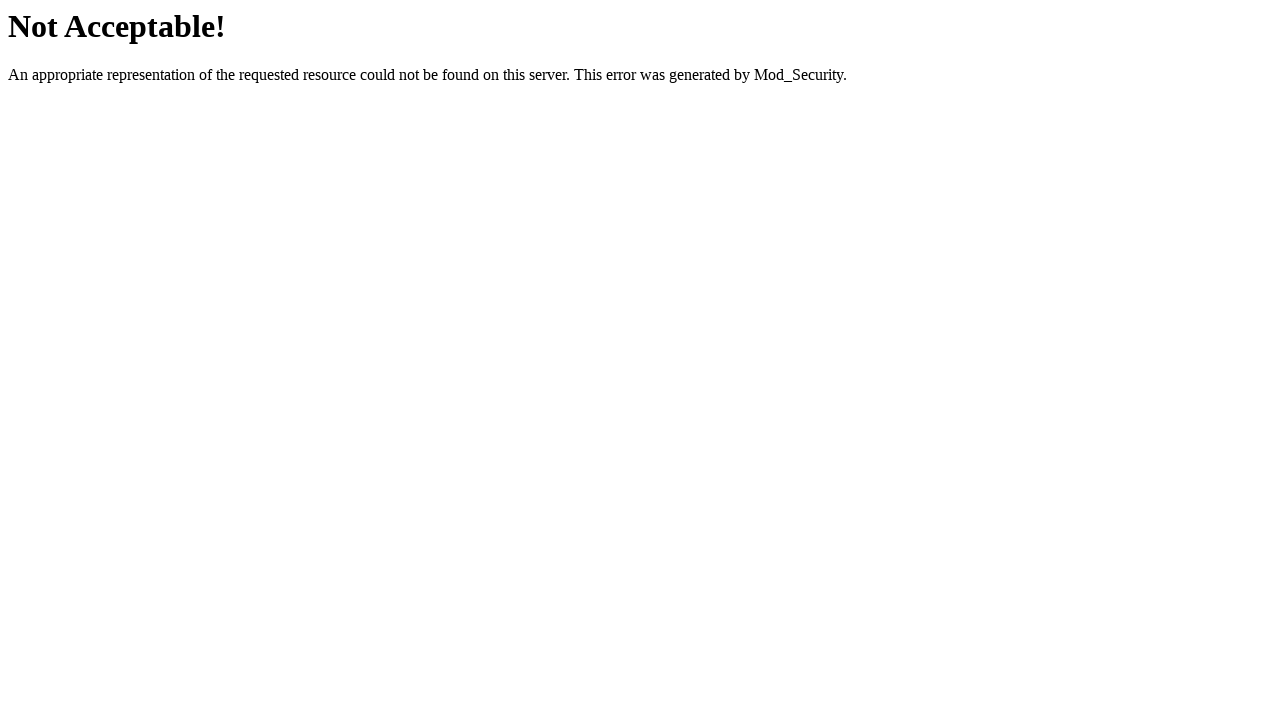

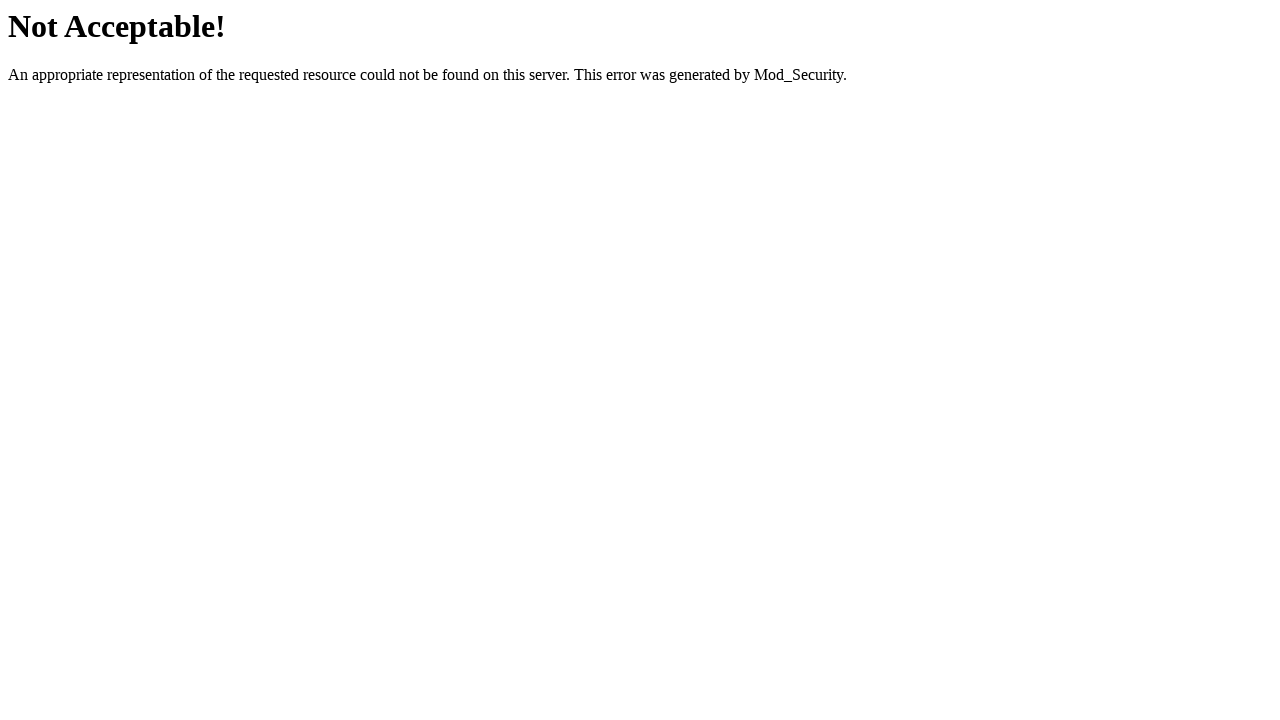